Navigates to a Twitch channel's videos page and verifies that page elements load correctly

Starting URL: https://www.twitch.tv/bbytesizedd/videos

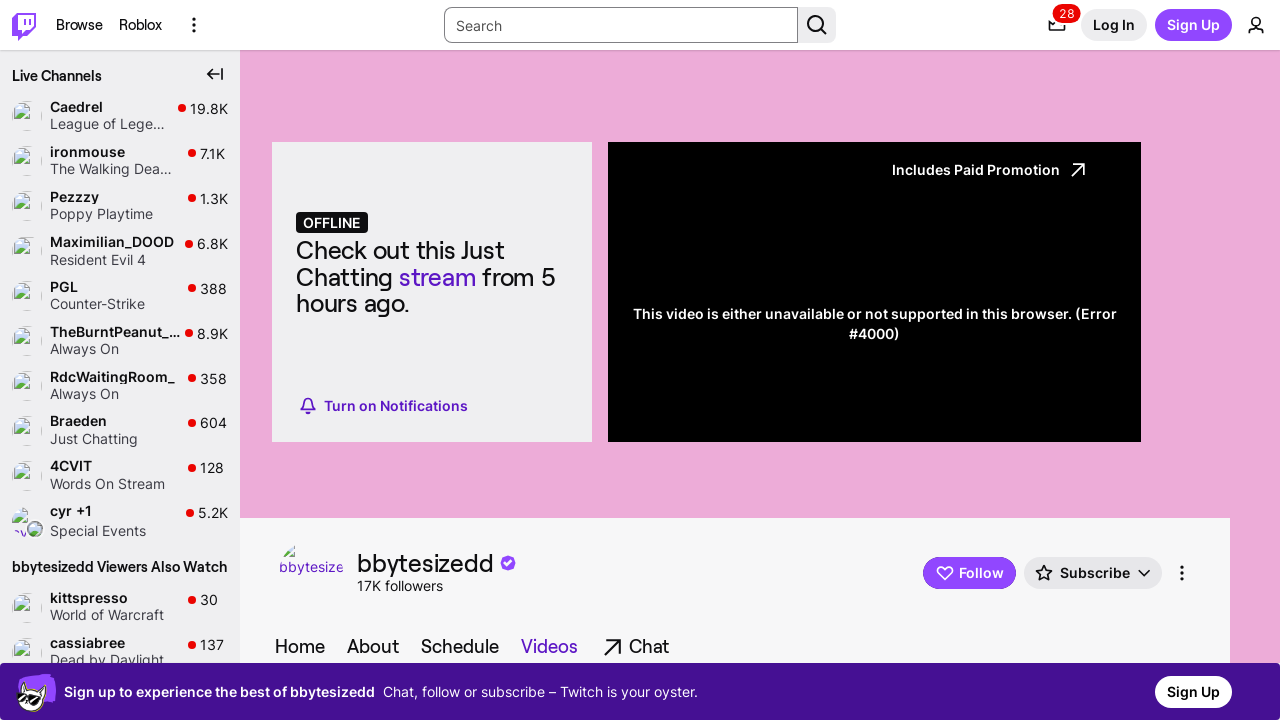

Navigated to bbytesizedd's Twitch videos page
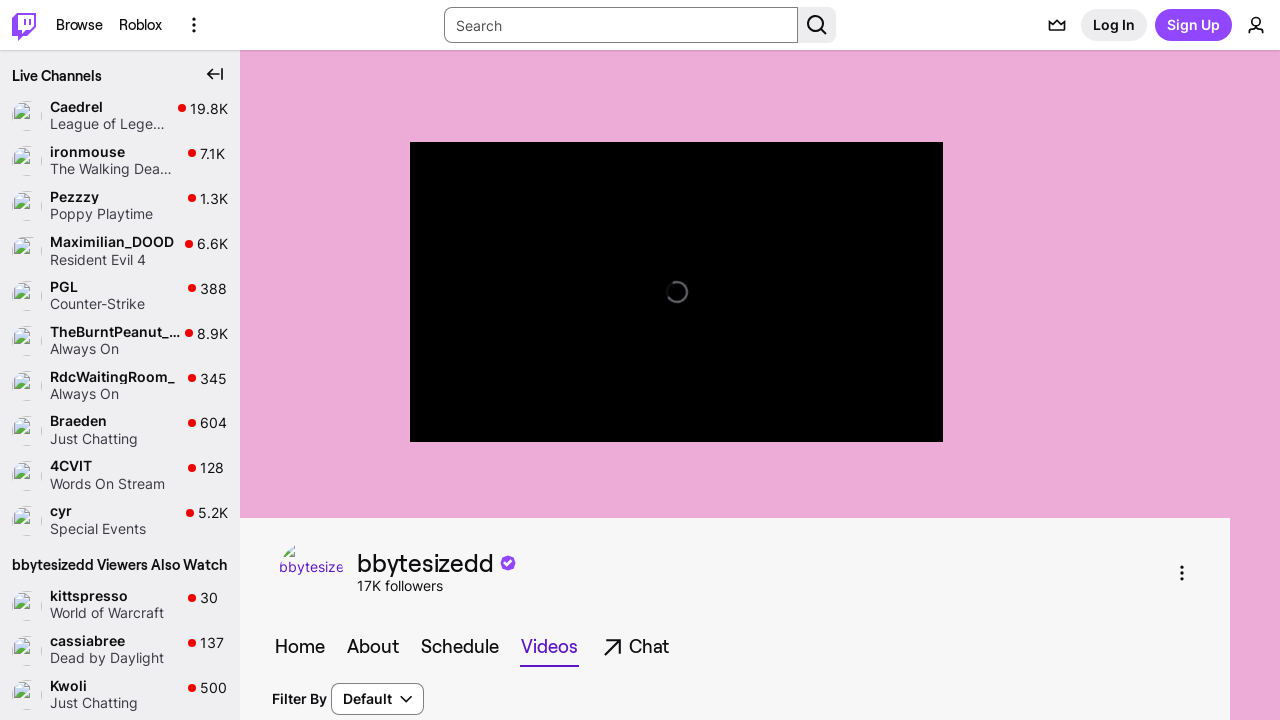

Verified page elements loaded - image element found
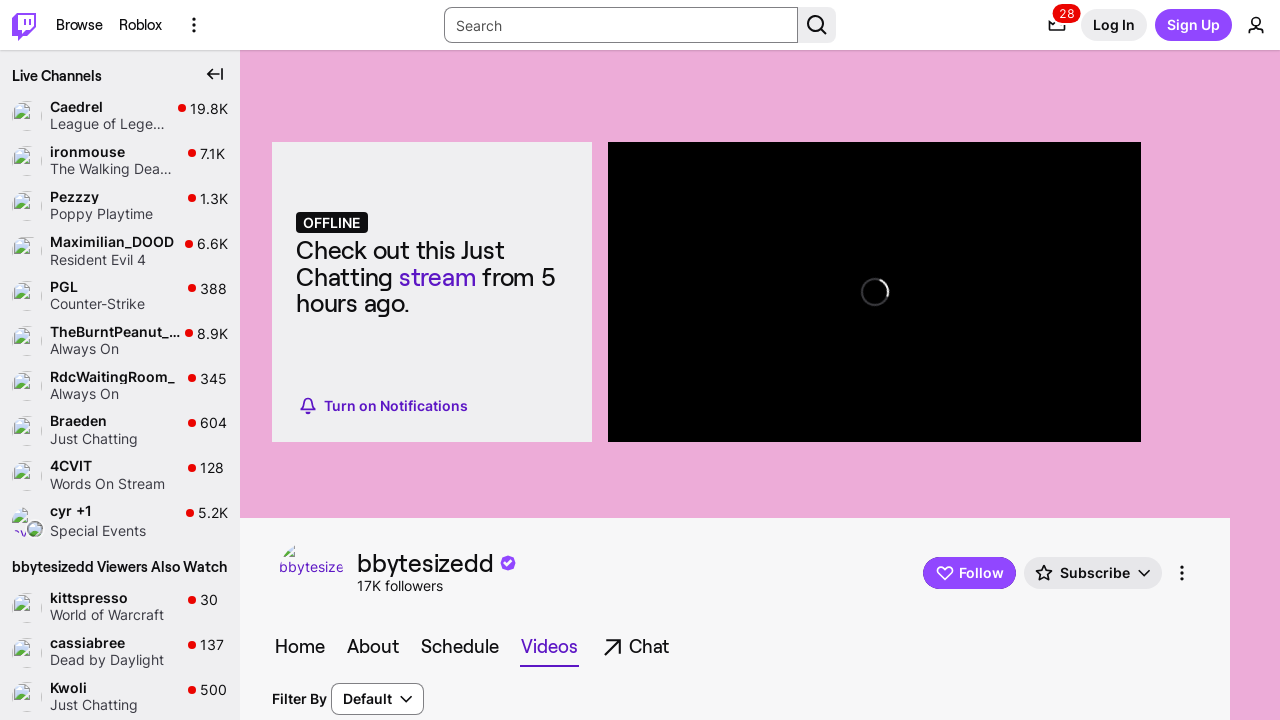

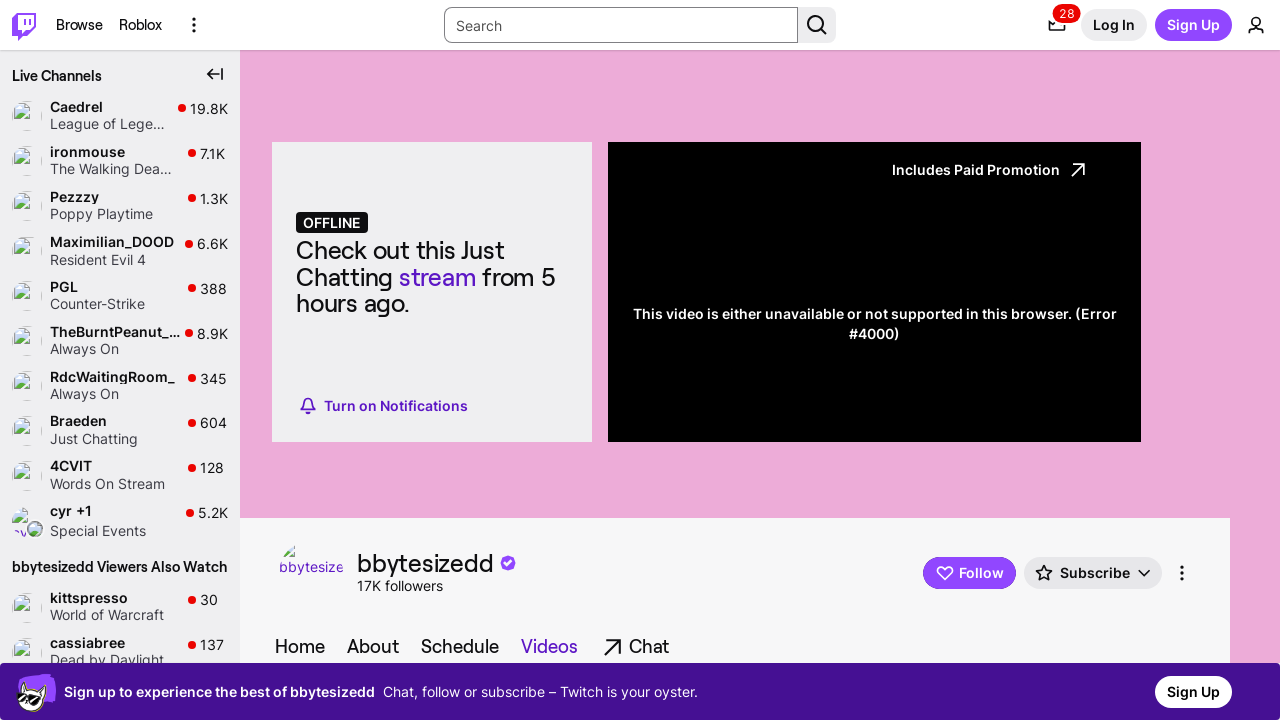